Navigates to ParaBank homepage, clicks the Locations link in the header, and verifies it redirects to Parasoft solutions page

Starting URL: https://parabank.parasoft.com/parabank

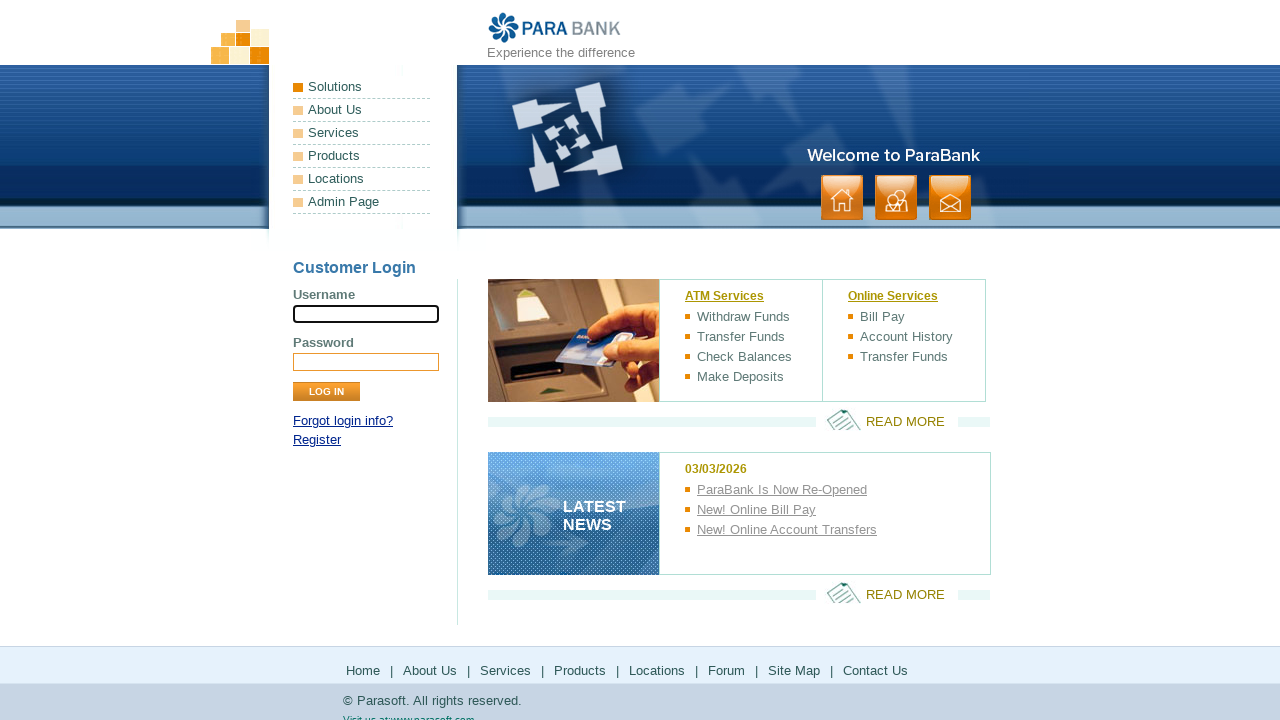

Clicked Locations link in header panel at (362, 179) on #headerPanel >> internal:role=link[name="Locations"i]
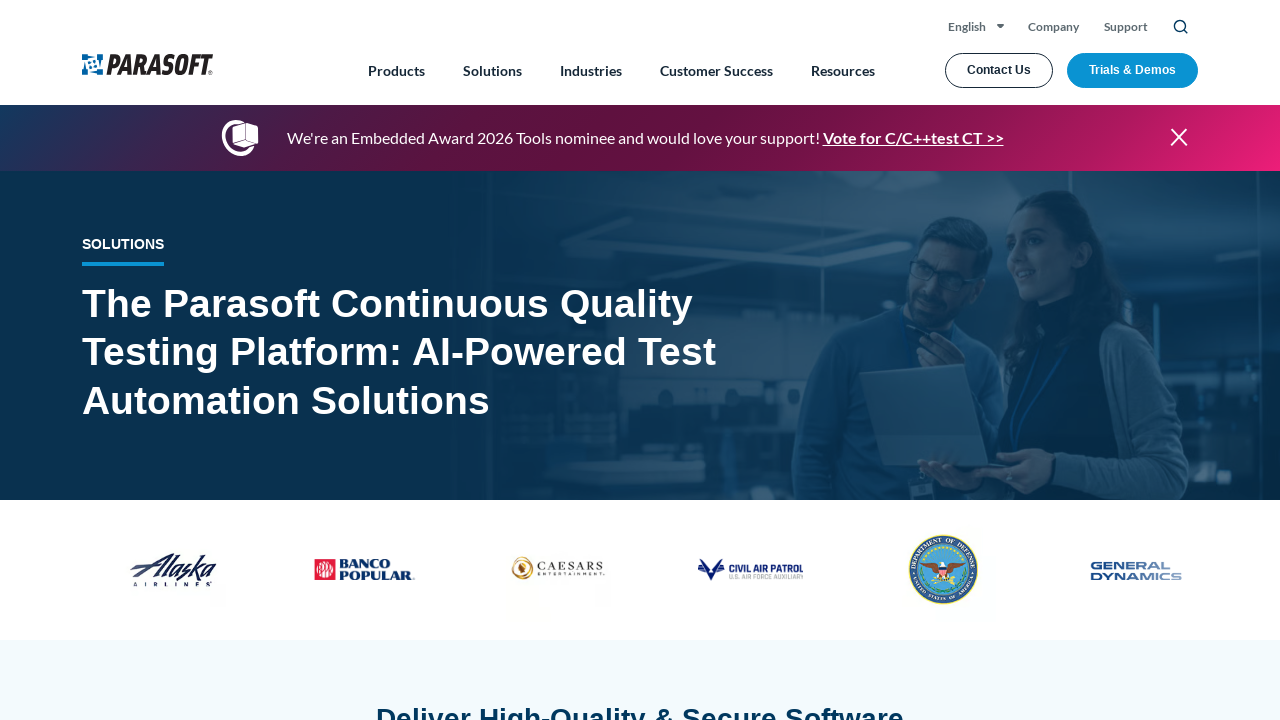

Verified page title matches 'Automated Software Testing Solutions For Every Testing Need'
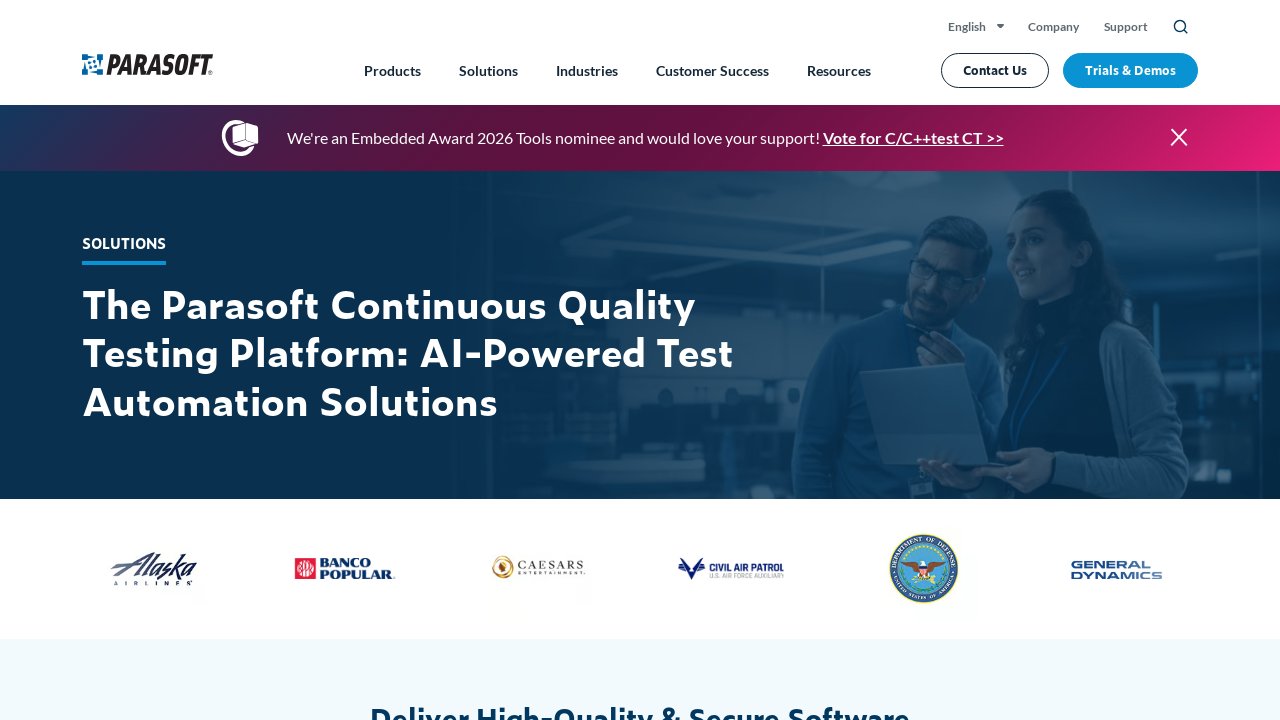

Verified page URL is https://www.parasoft.com/solutions/
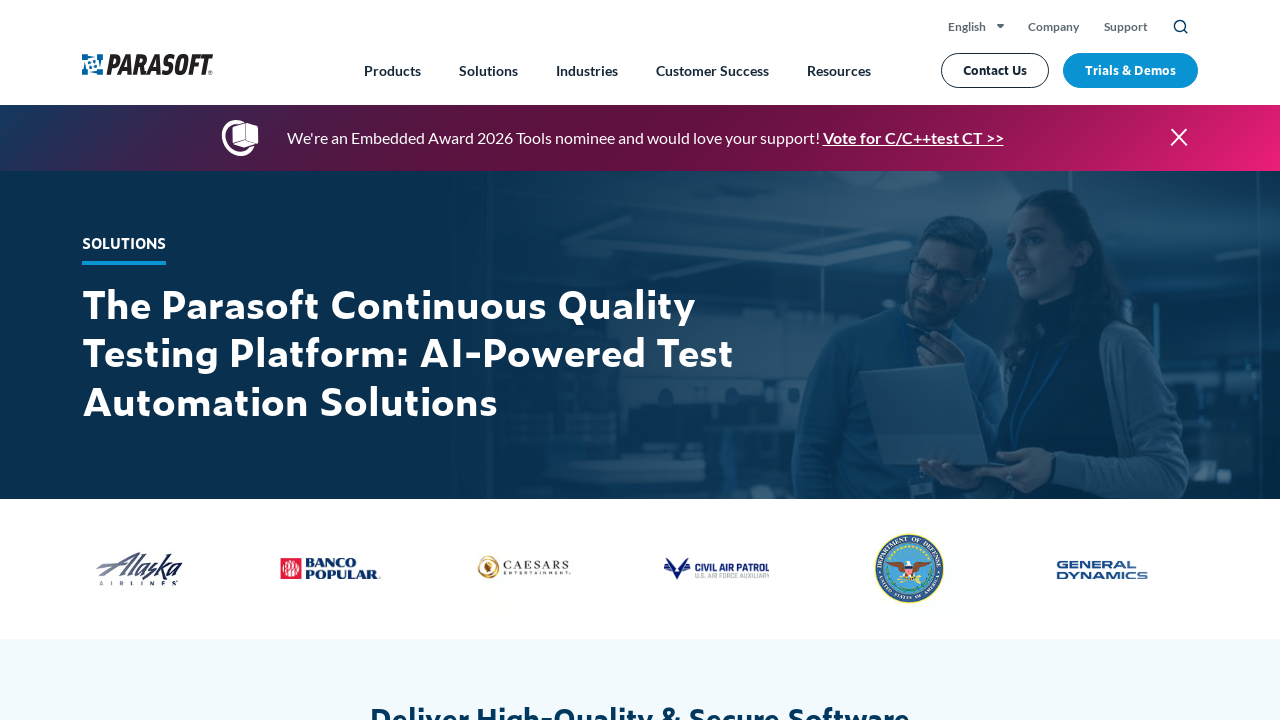

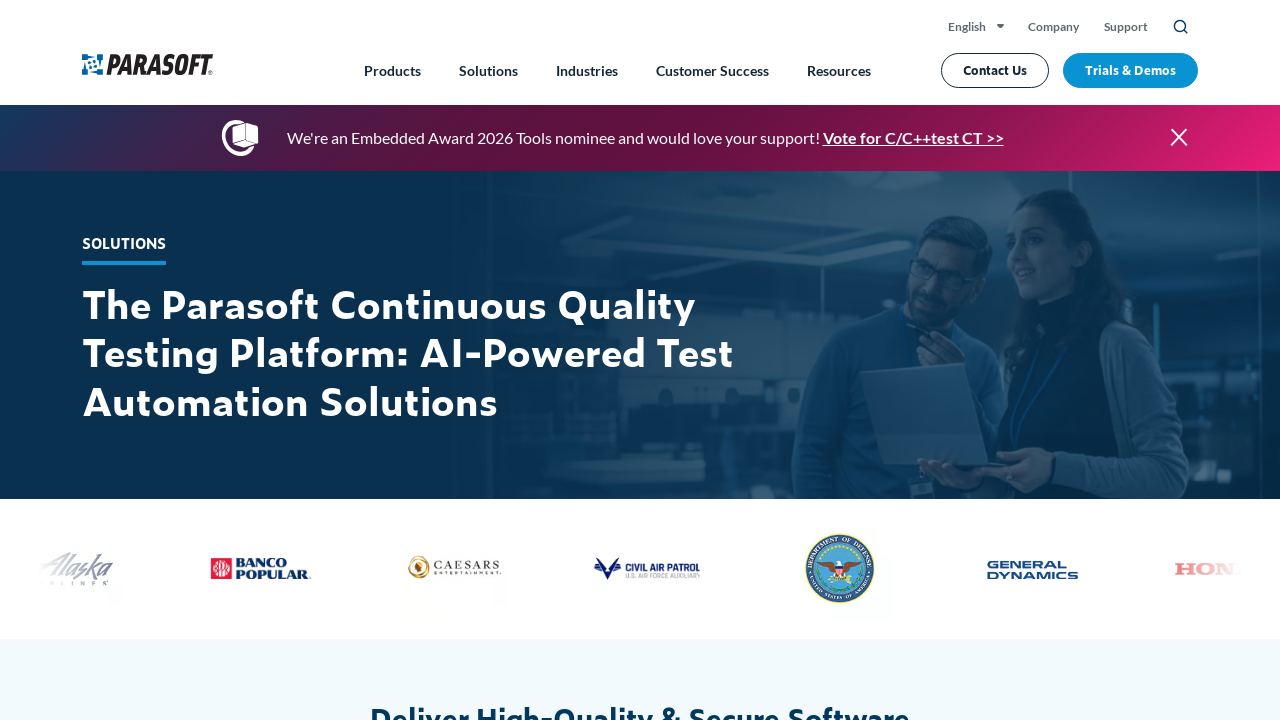